Tests the Pennsylvania court case search functionality by selecting "Date Filed" as the search criteria, filling in start and end date fields, clicking the search button, and waiting for results to load.

Starting URL: https://ujsportal.pacourts.us/CaseSearch

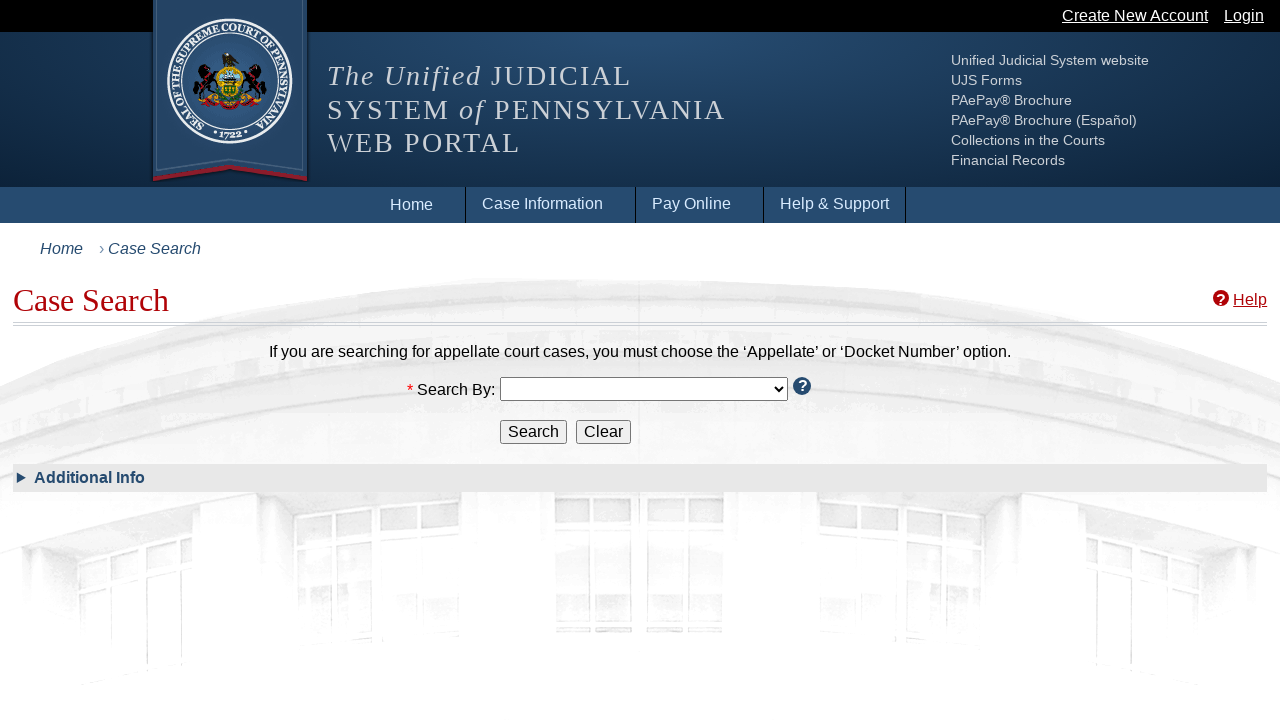

Selected 'DateFiled' option in the 'Search By' dropdown on select[title='Search By']
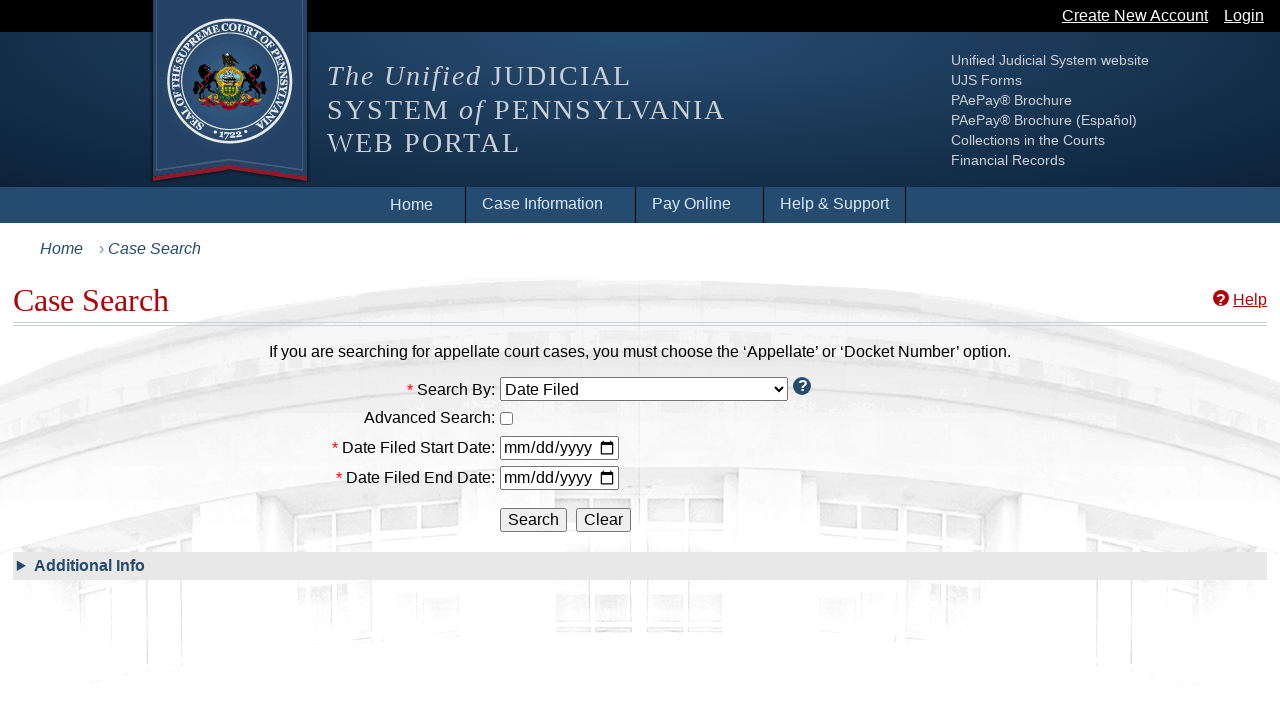

Filled start date field with '2024-03-15' on input[name='FiledStartDate']
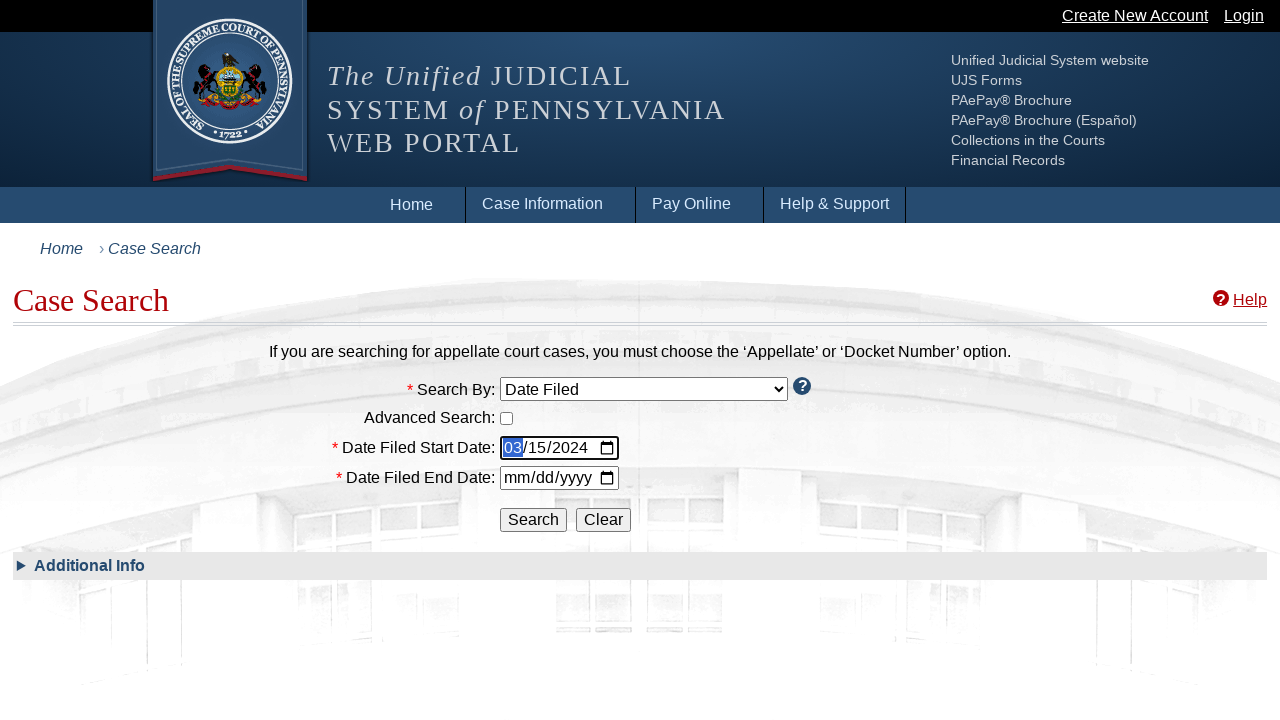

Filled end date field with '2024-03-15' on input[name='FiledEndDate']
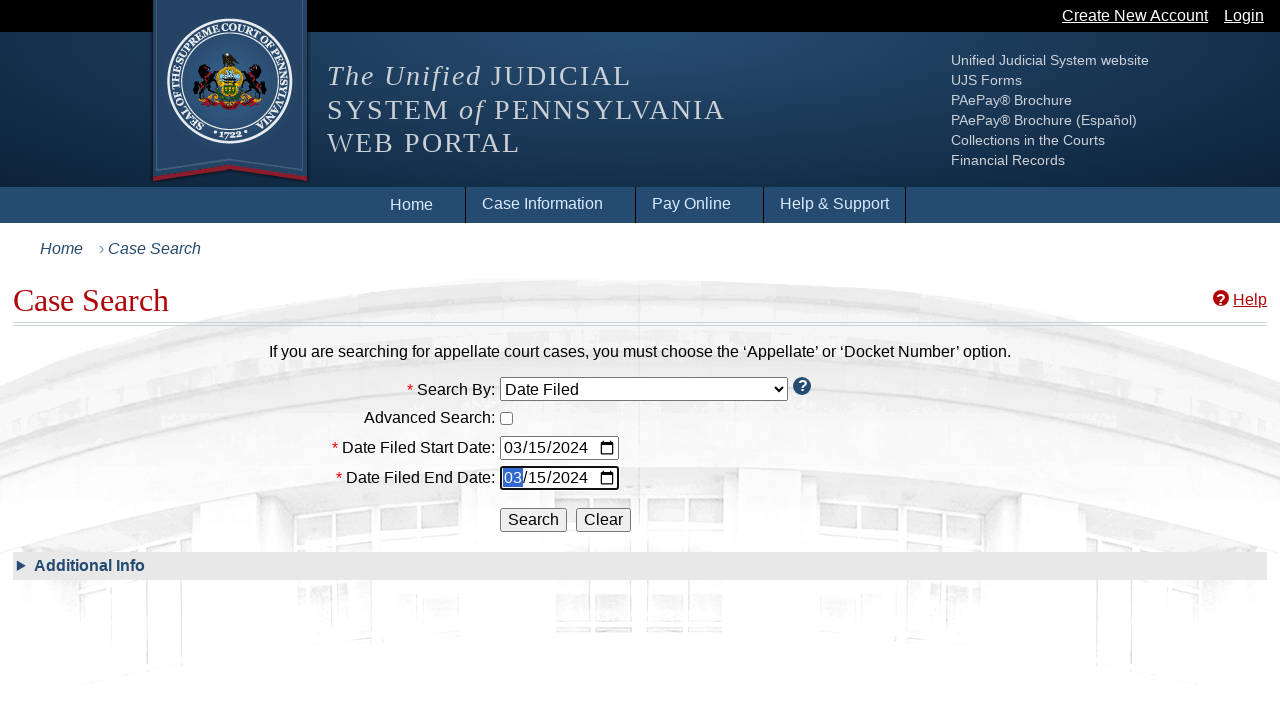

Clicked the search button to execute court case search at (534, 520) on #btnSearch
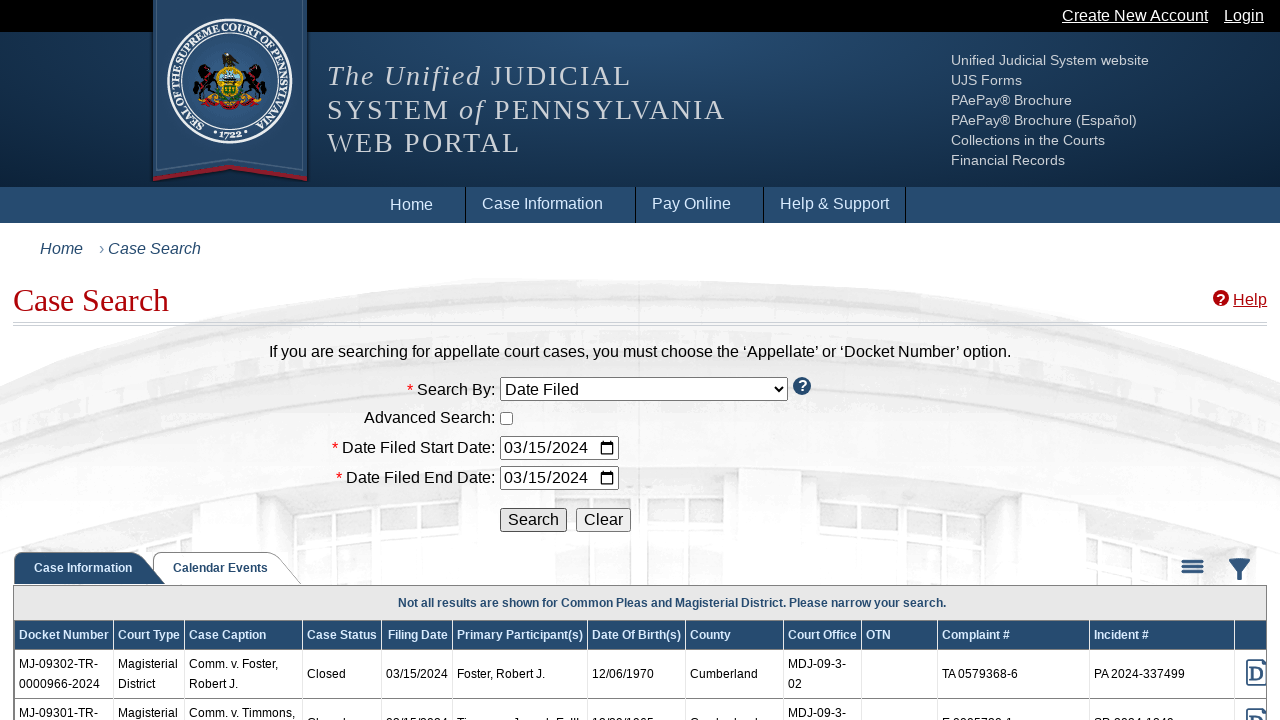

Waited for network to reach idle state indicating results loaded
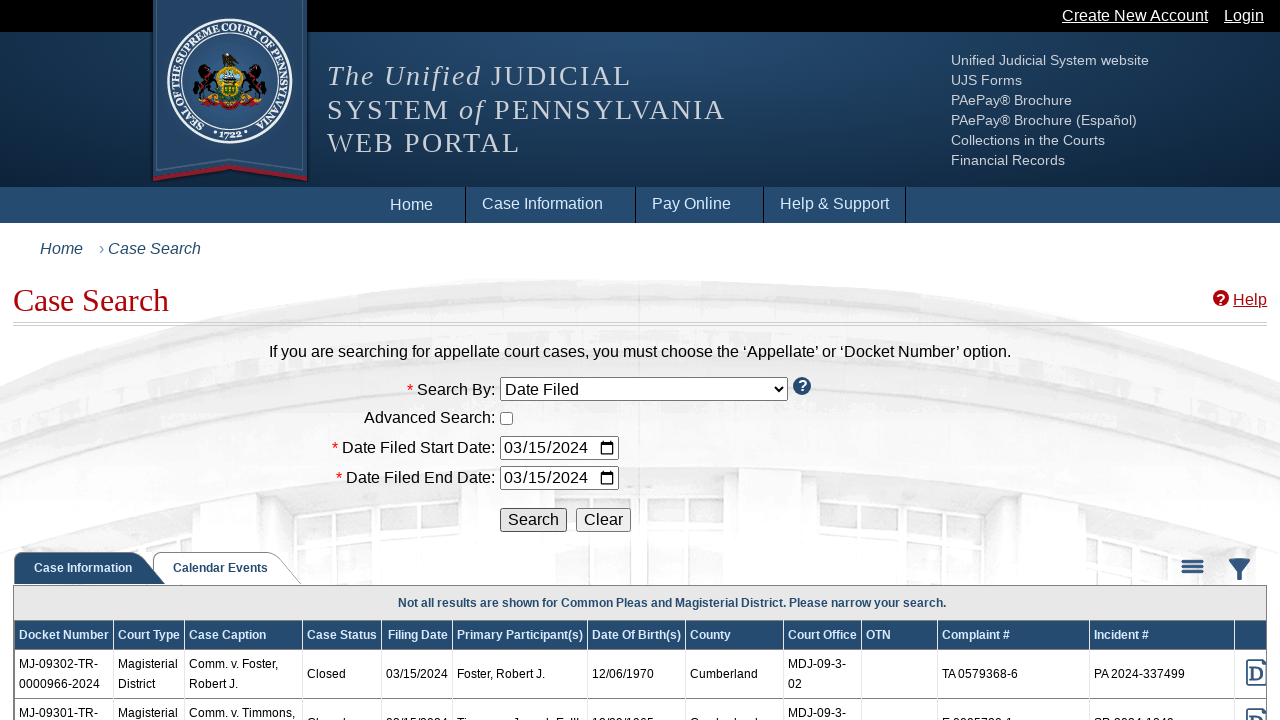

Verified results table is present and visible
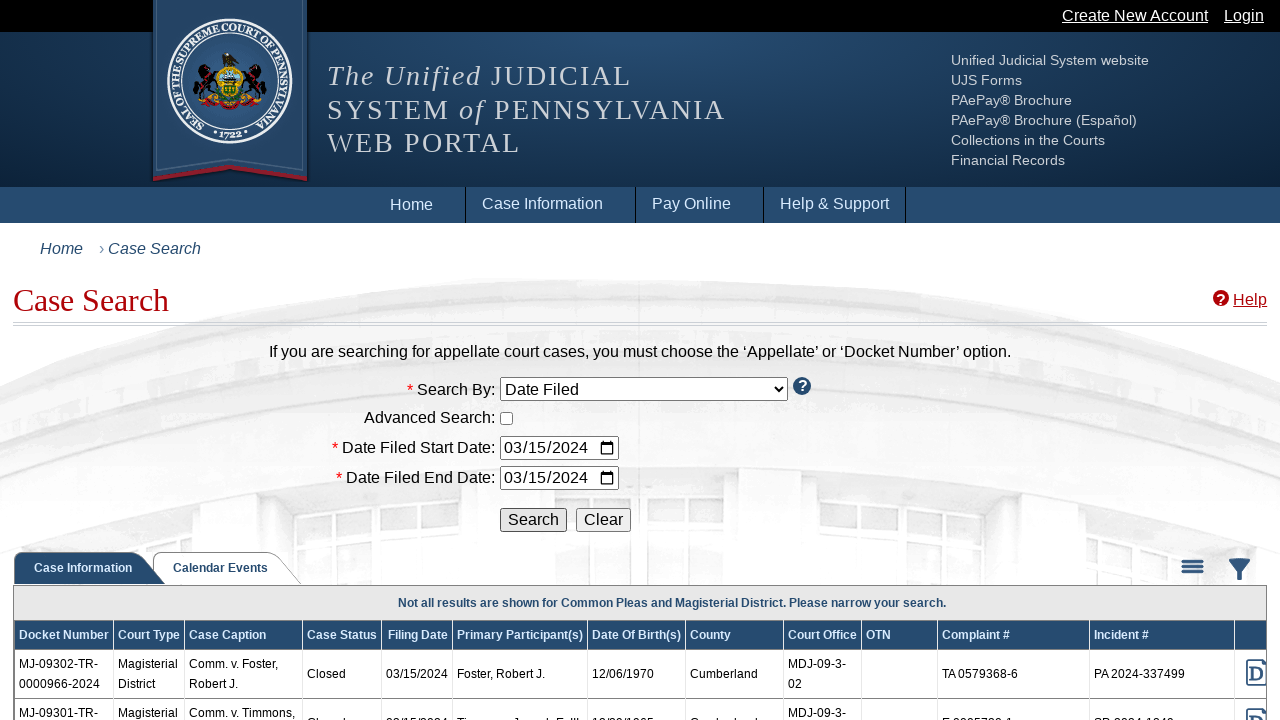

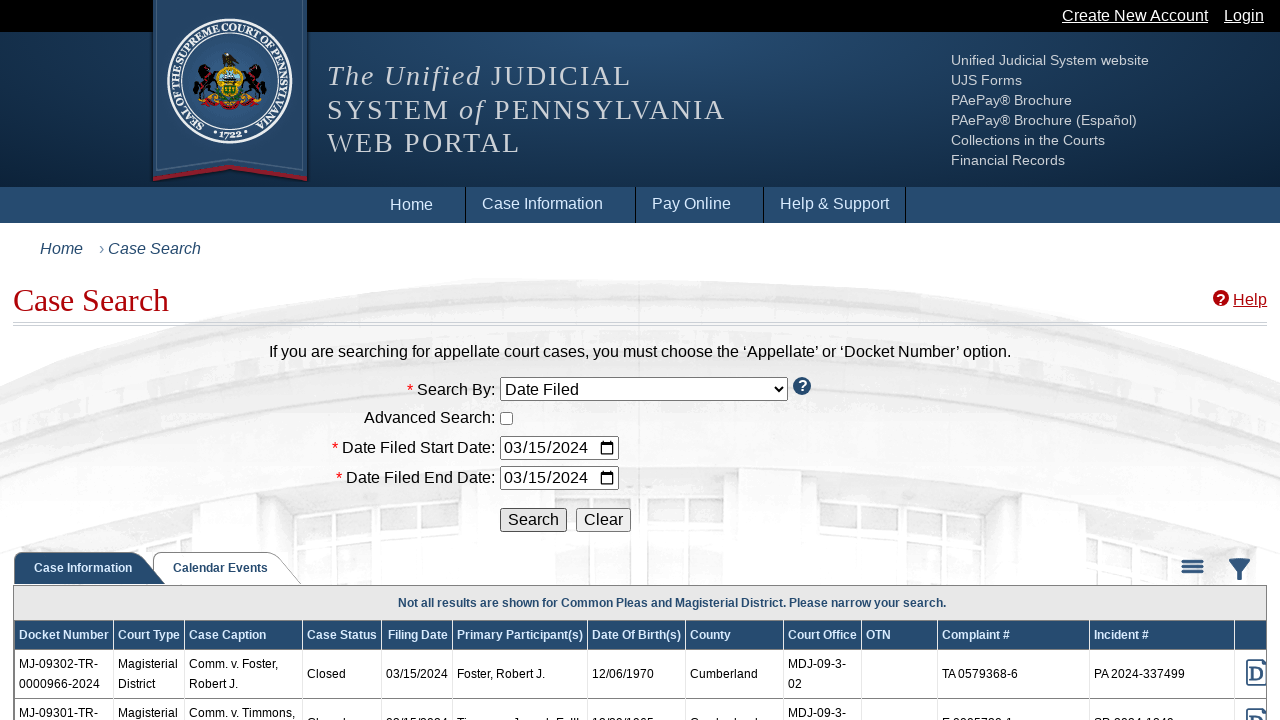